Tests window/tab management by opening a popup window to Mozilla Developer documentation, closing it, returning to the original window, and navigating back to the TroubleShooting page.

Starting URL: http://selite.github.io/TroubleShooting

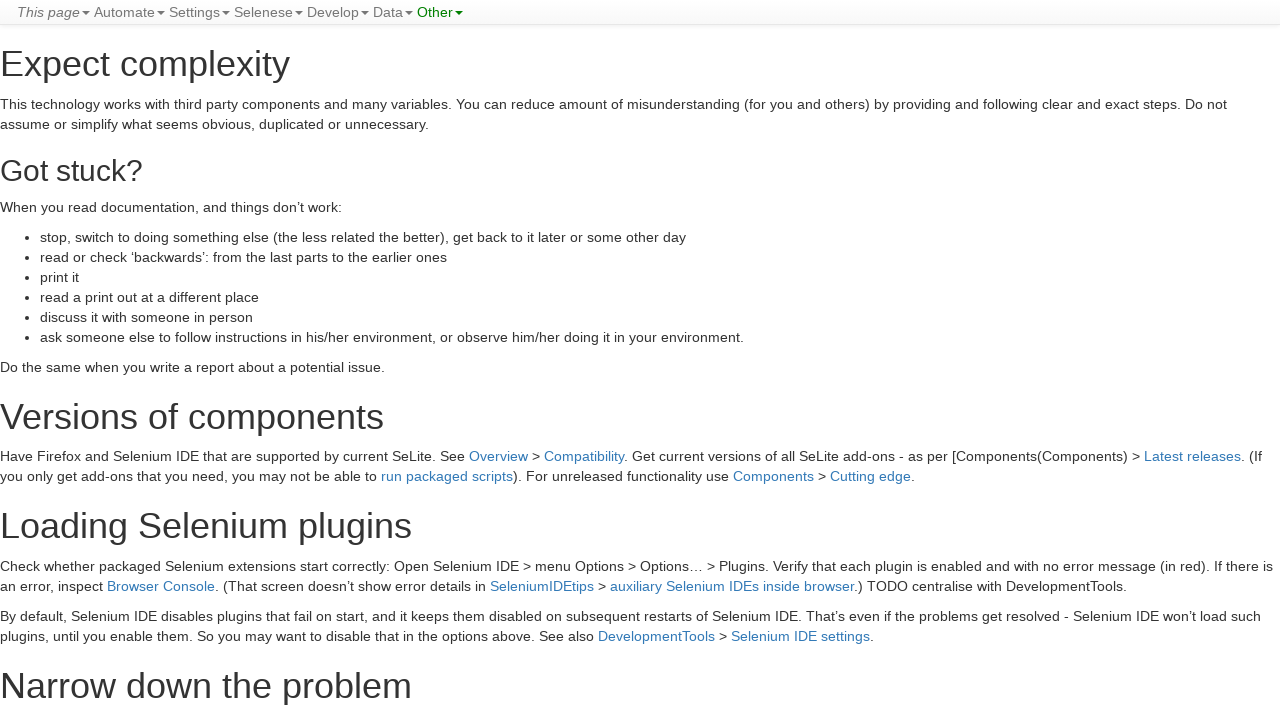

Opened new popup window/tab
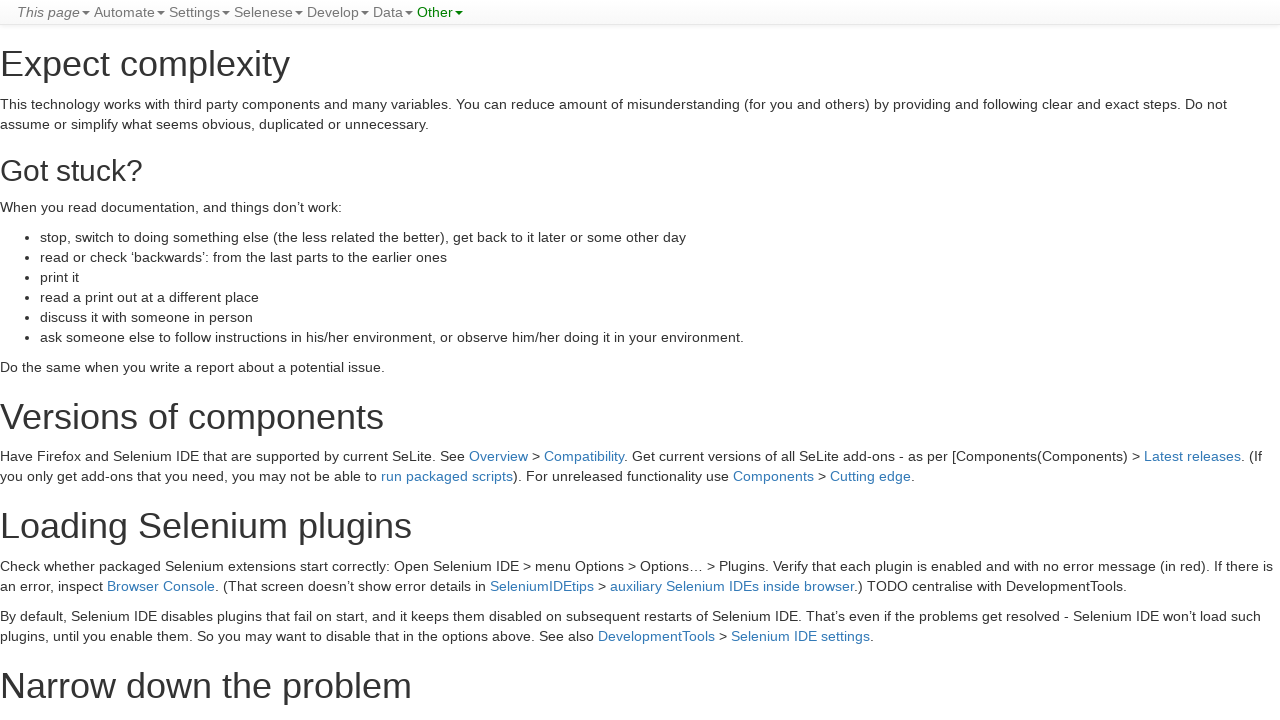

Navigated popup to Mozilla Developer documentation - Extension development environment
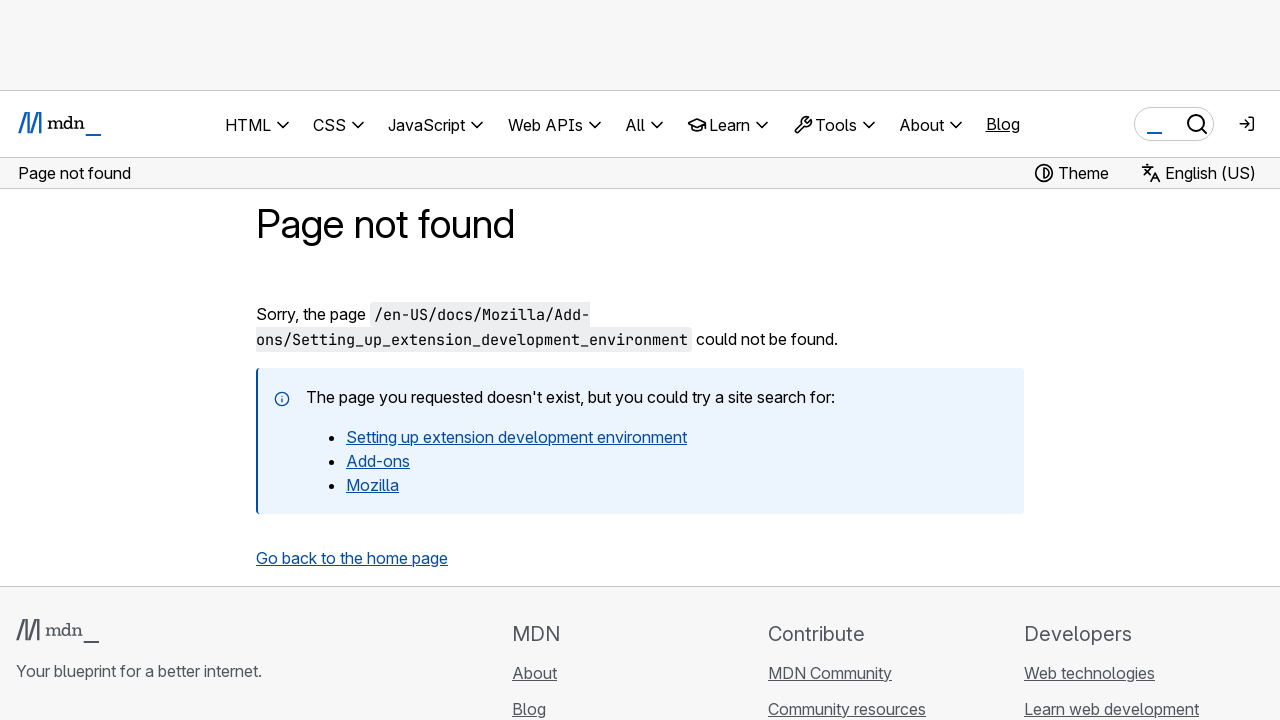

Popup page finished loading
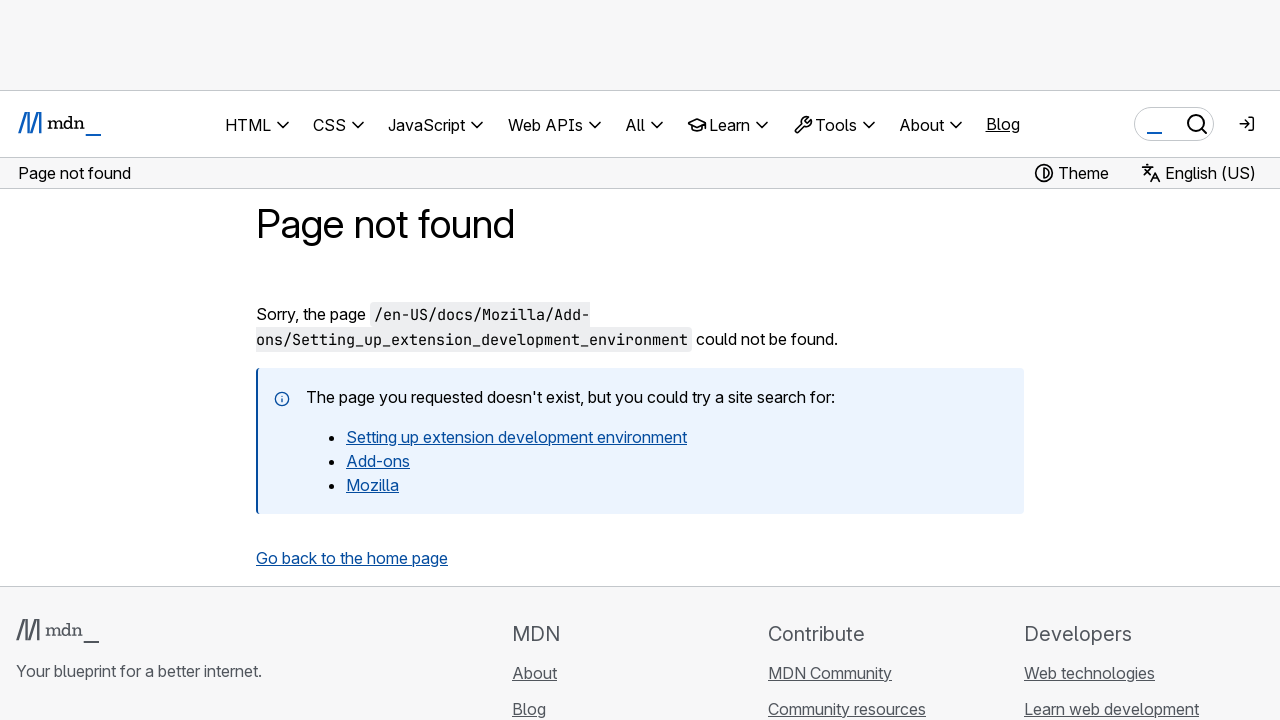

Closed popup window
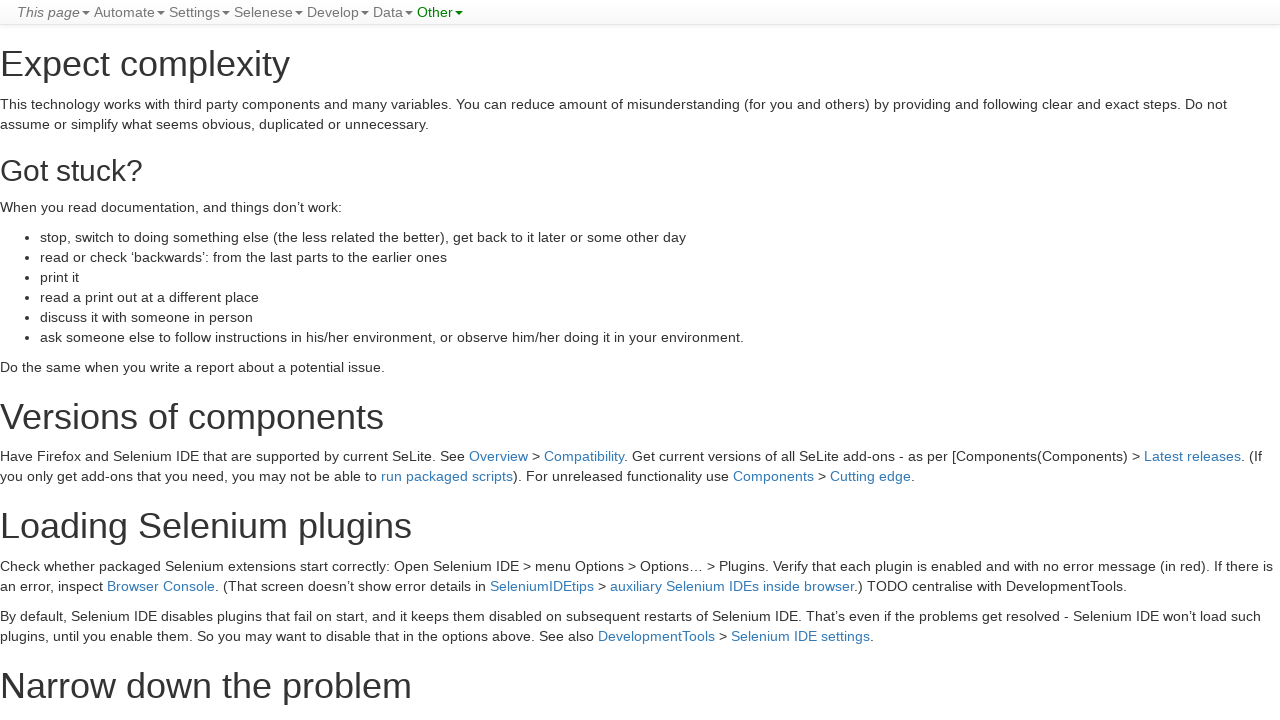

Navigated back to TroubleShooting page on original window
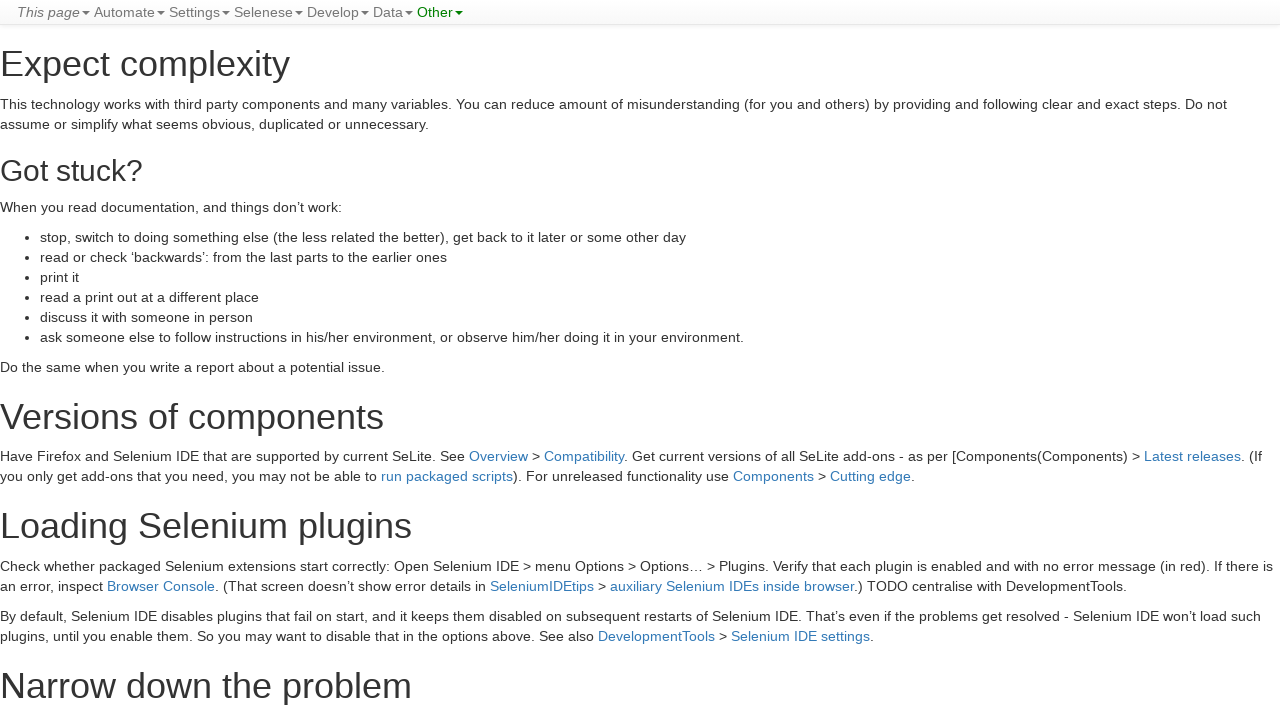

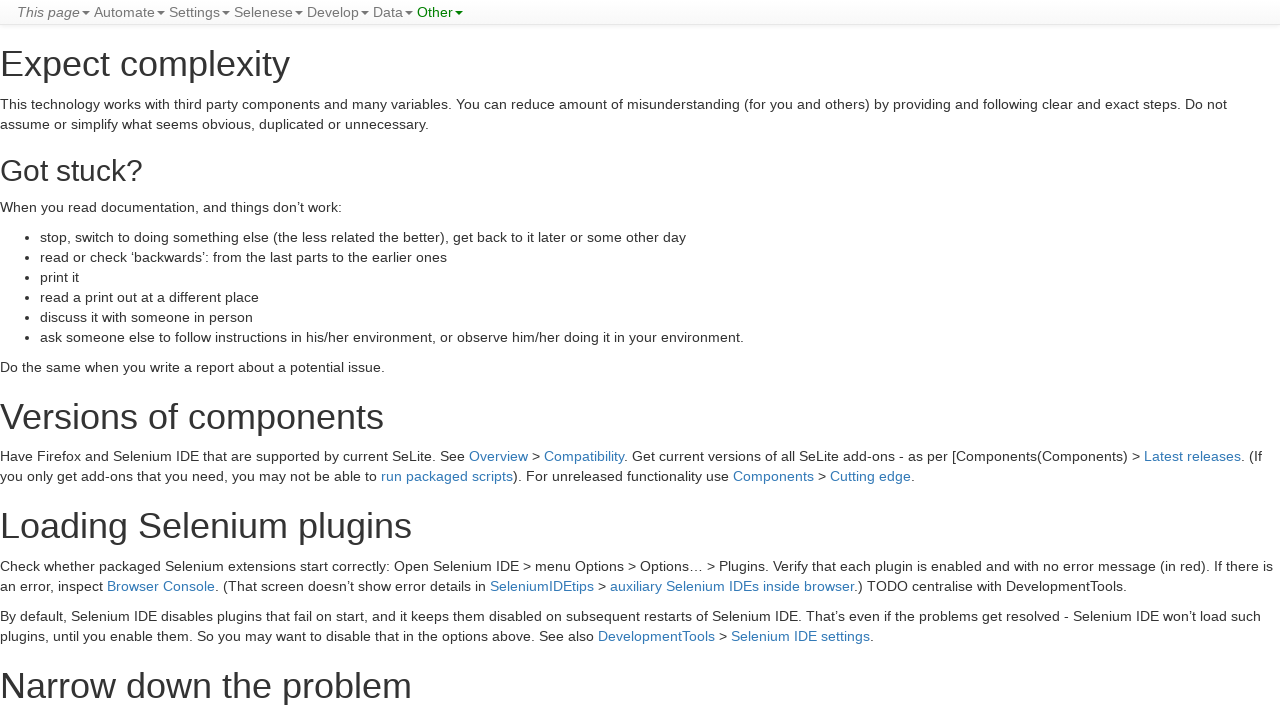